Tests the calculator by performing division by zero: 5 / 0 = Infinity

Starting URL: https://calculatorhtml.onrender.com/

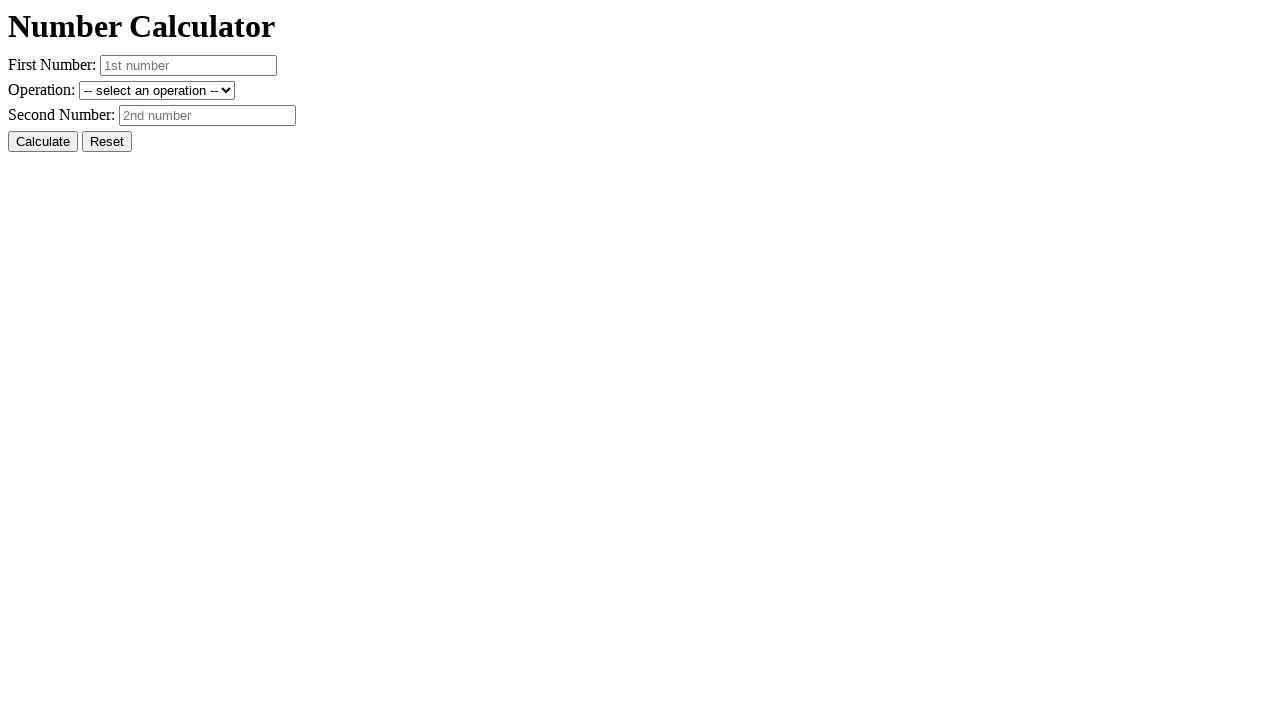

Navigated to calculator application
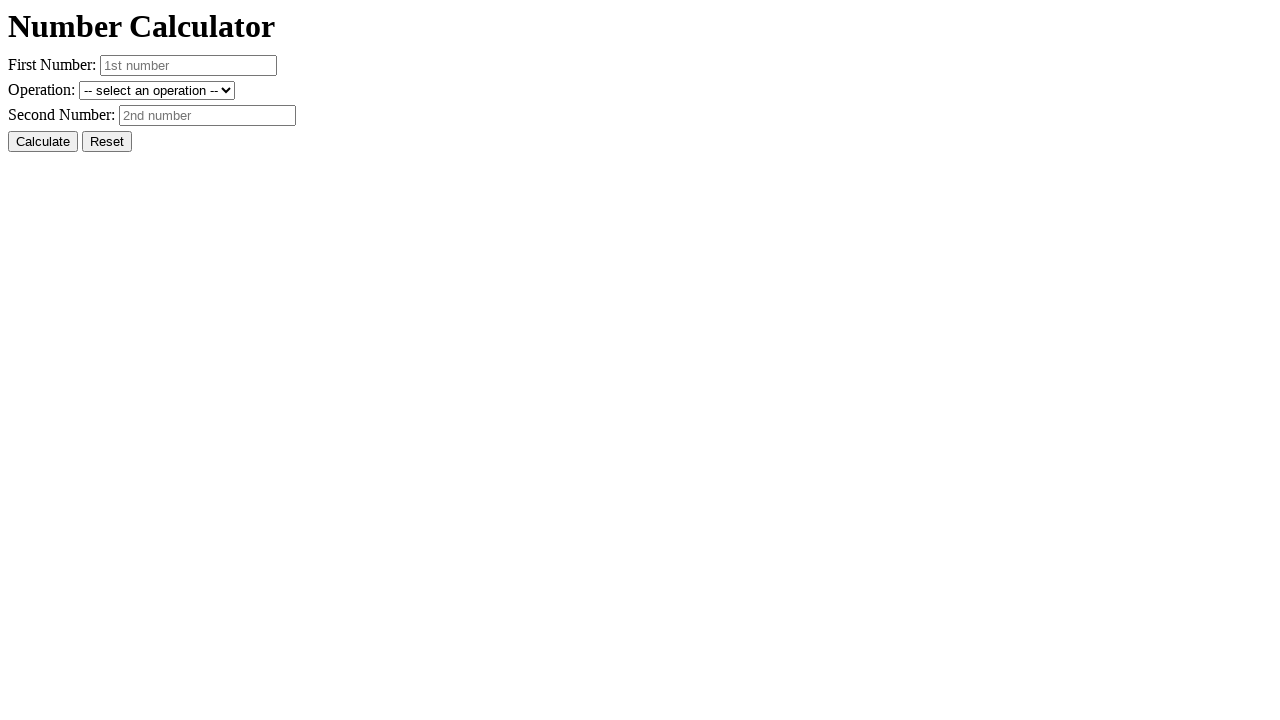

Clicked Reset button to clear previous state at (107, 142) on #resetButton
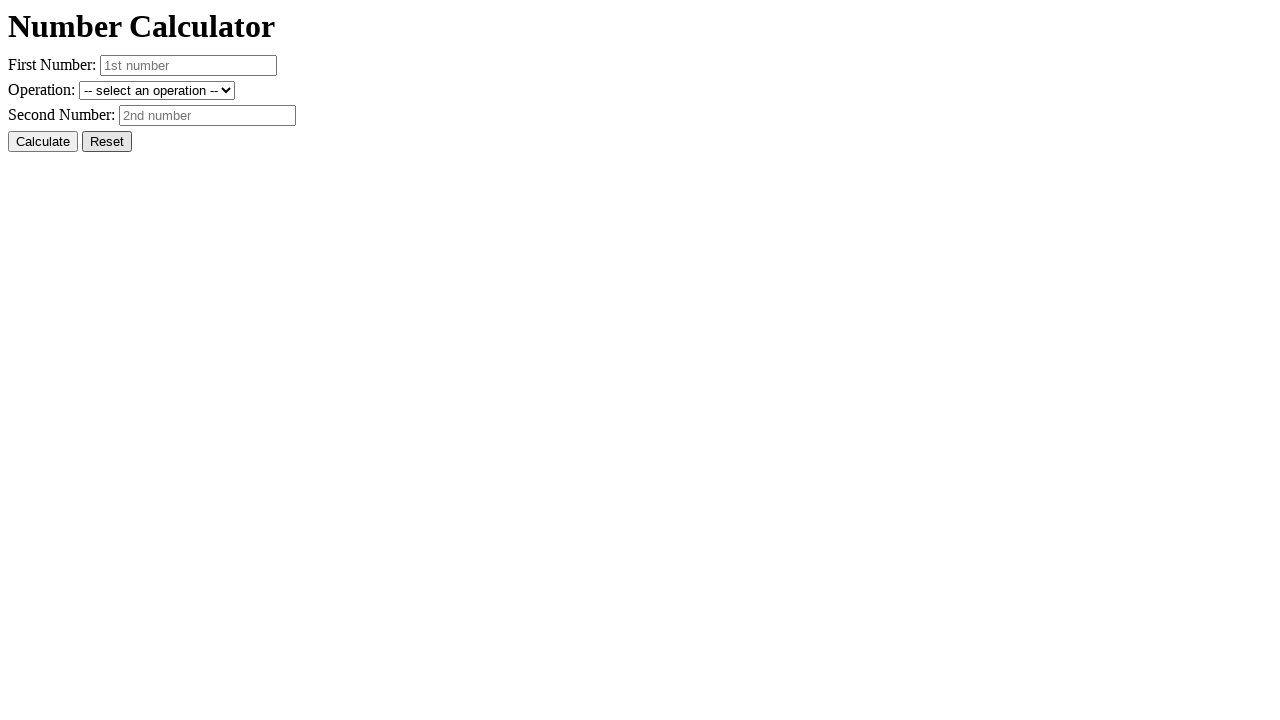

Entered first number: 5 on #number1
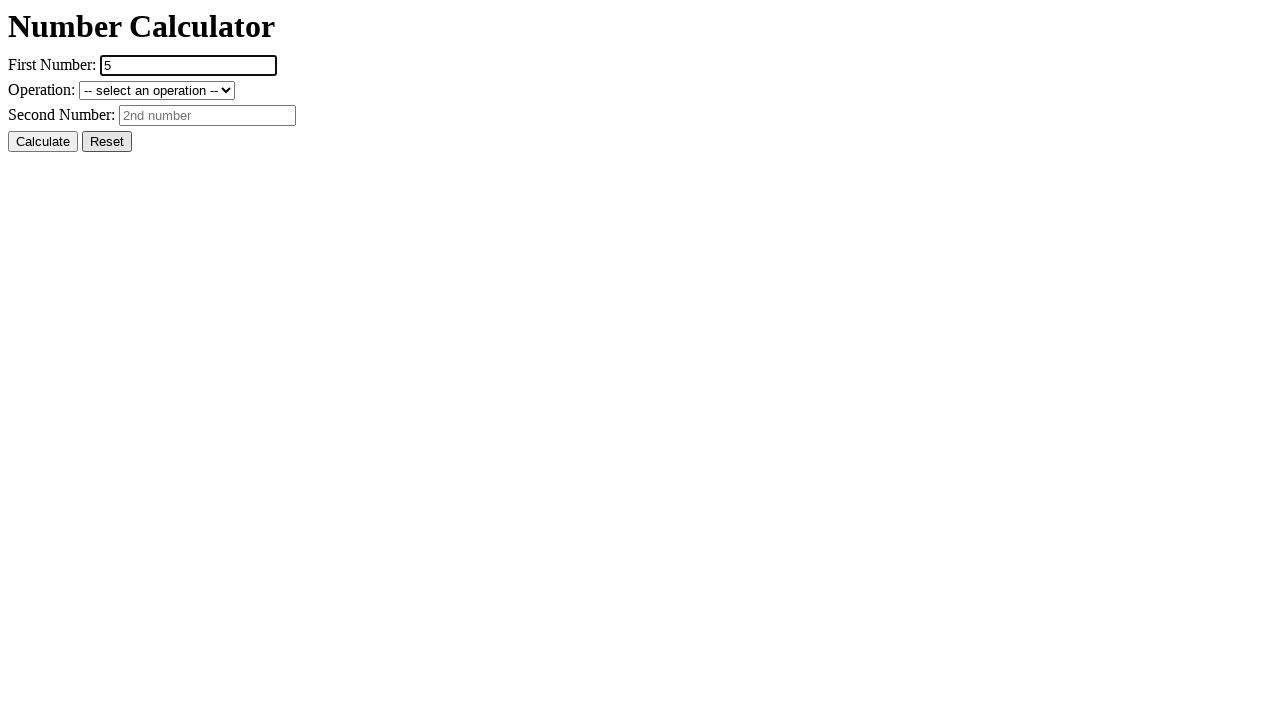

Entered second number: 0 on #number2
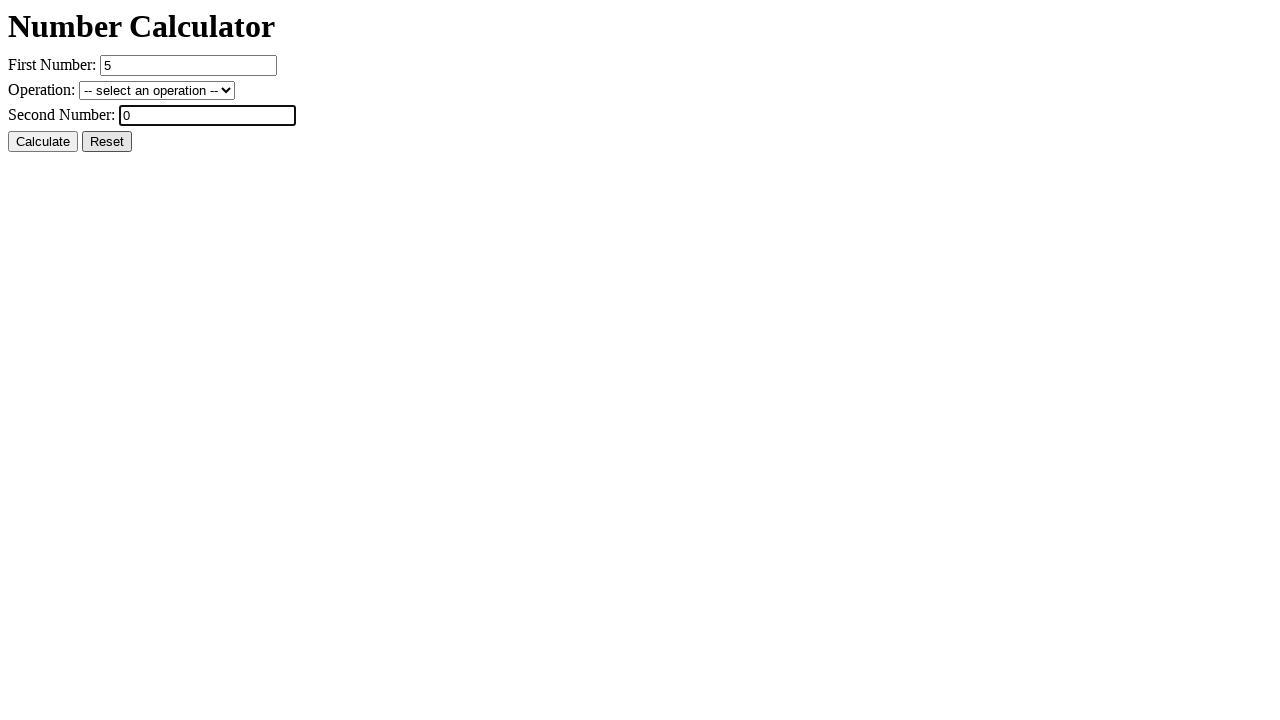

Selected division operation (/ divide) on #operation
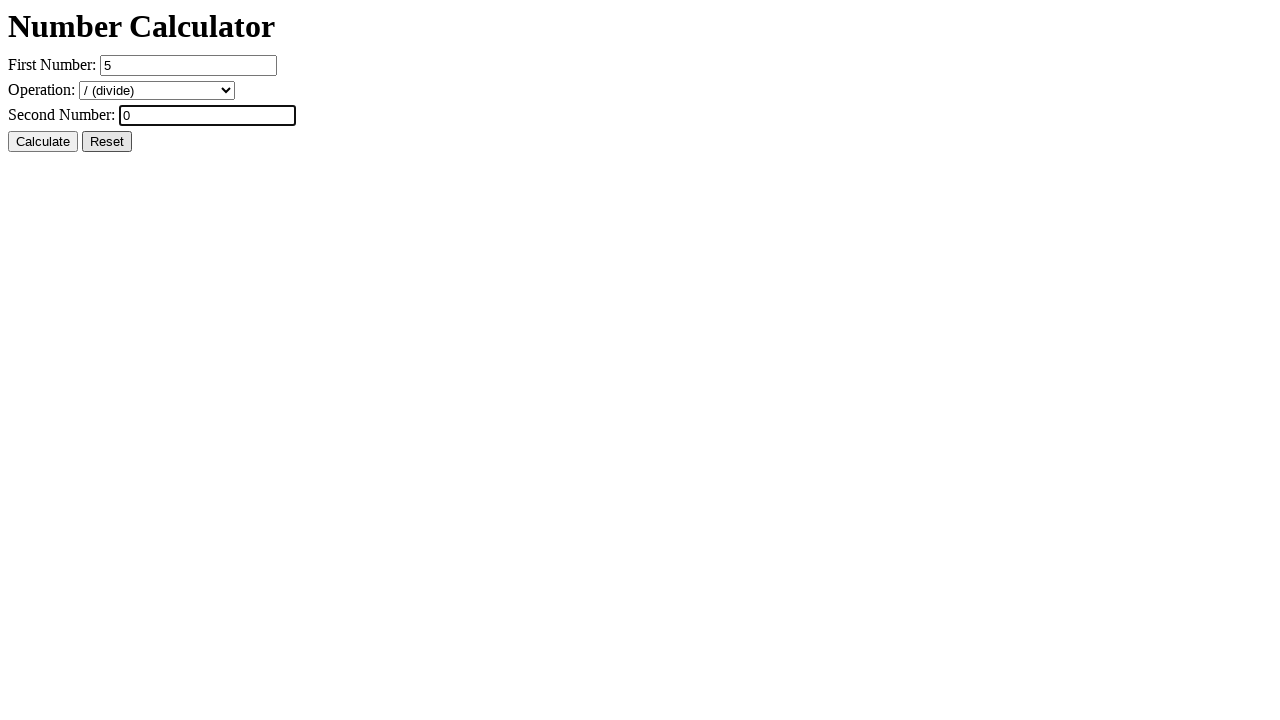

Clicked Calculate button to perform 5 / 0 at (43, 142) on #calcButton
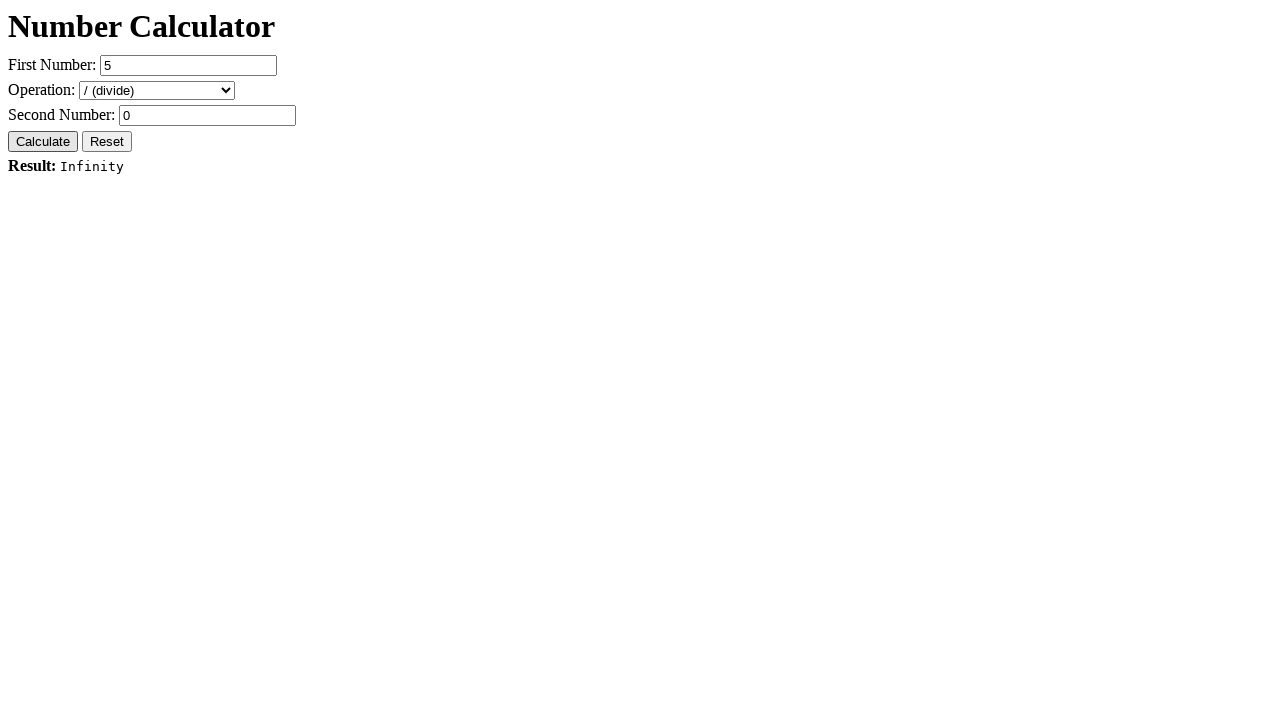

Result element loaded and displayed (expected: Infinity)
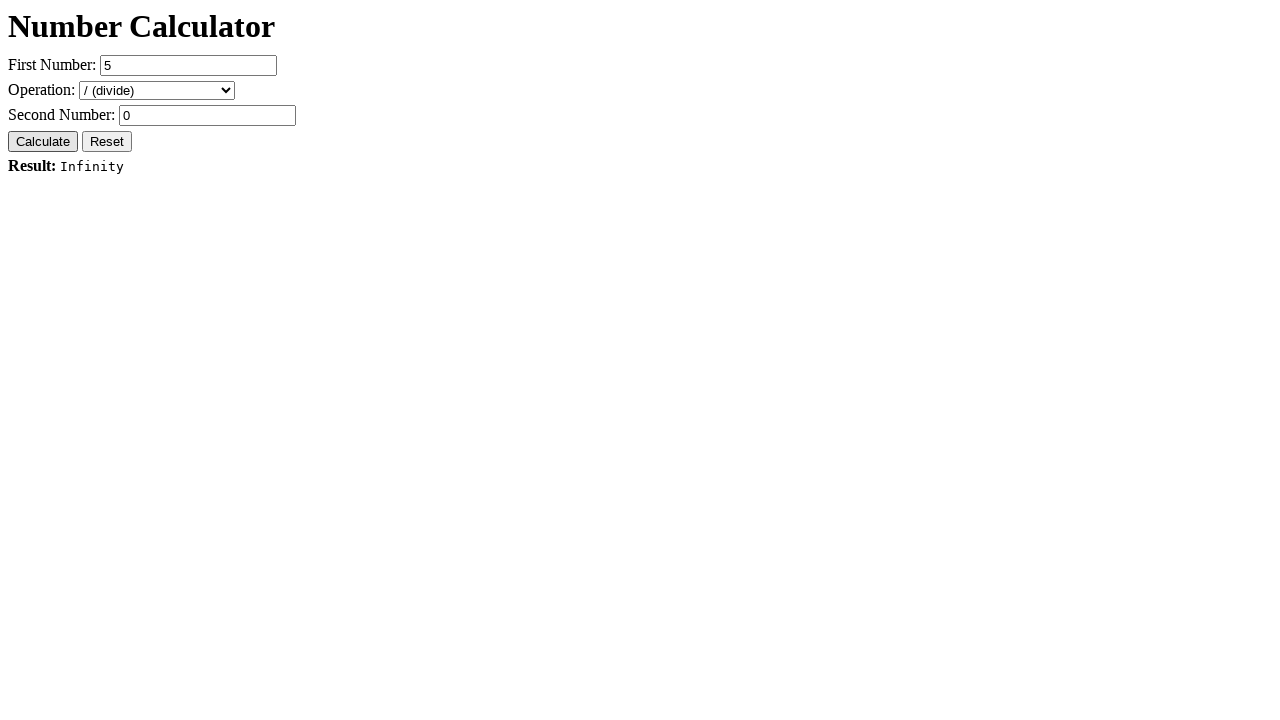

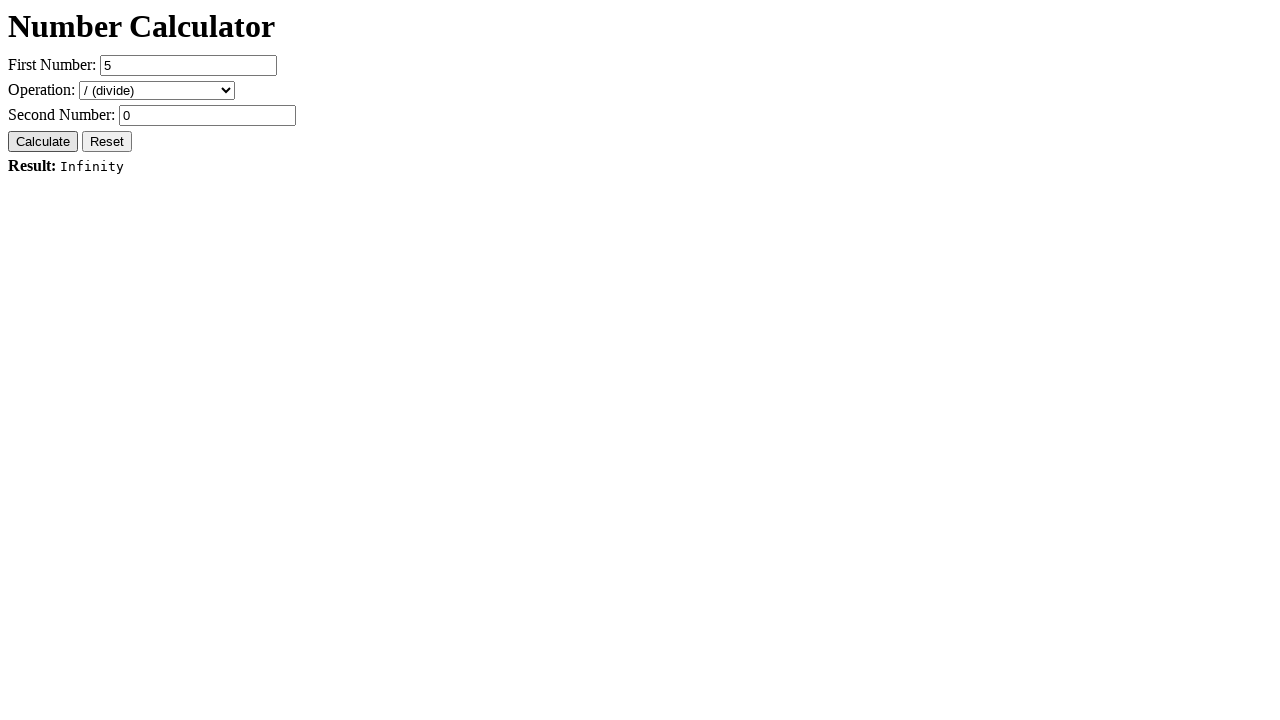